Tests that the progress bar reaches completion by waiting for the complete state element to appear

Starting URL: https://seleniumui.moderntester.pl/progressbar.php

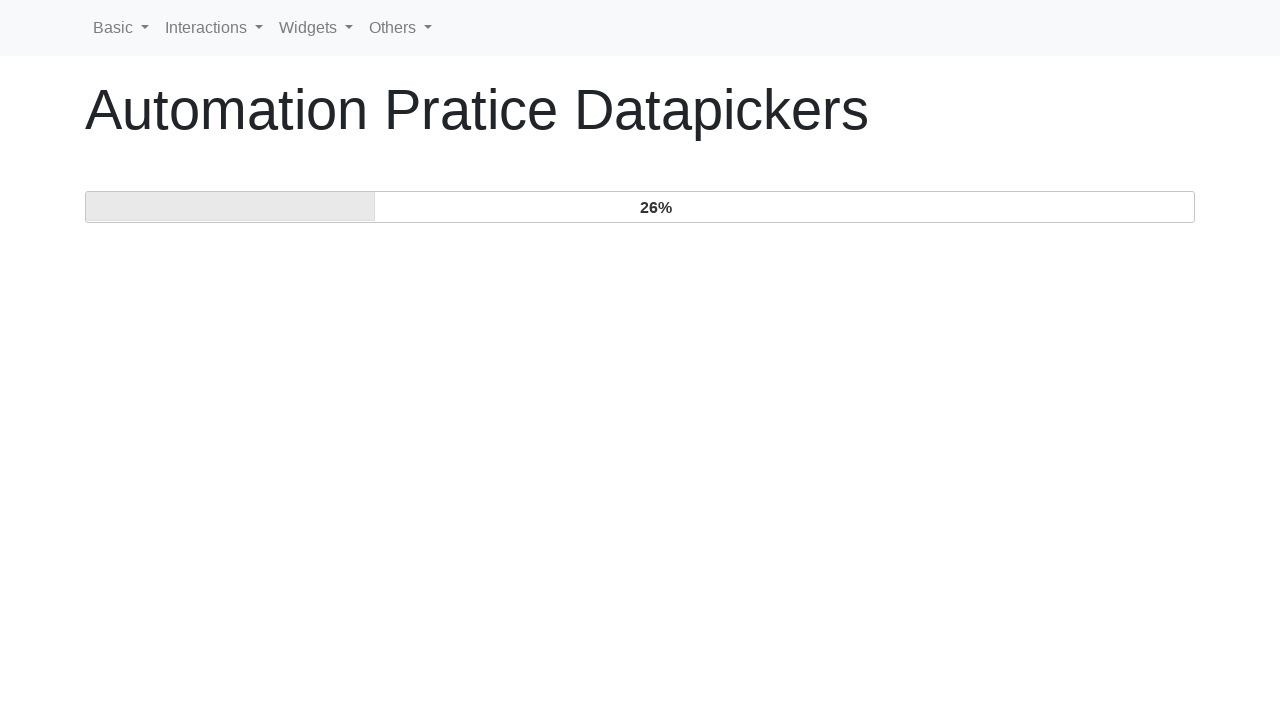

Waited for progress bar to reach complete state
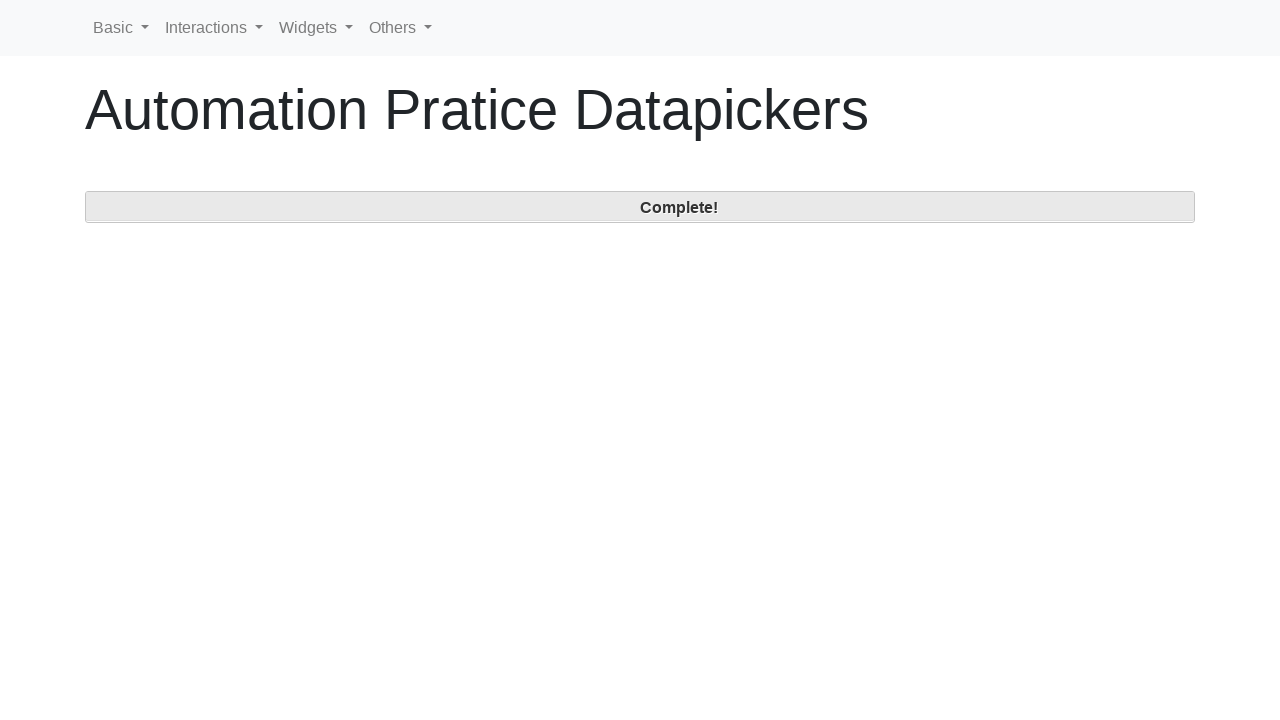

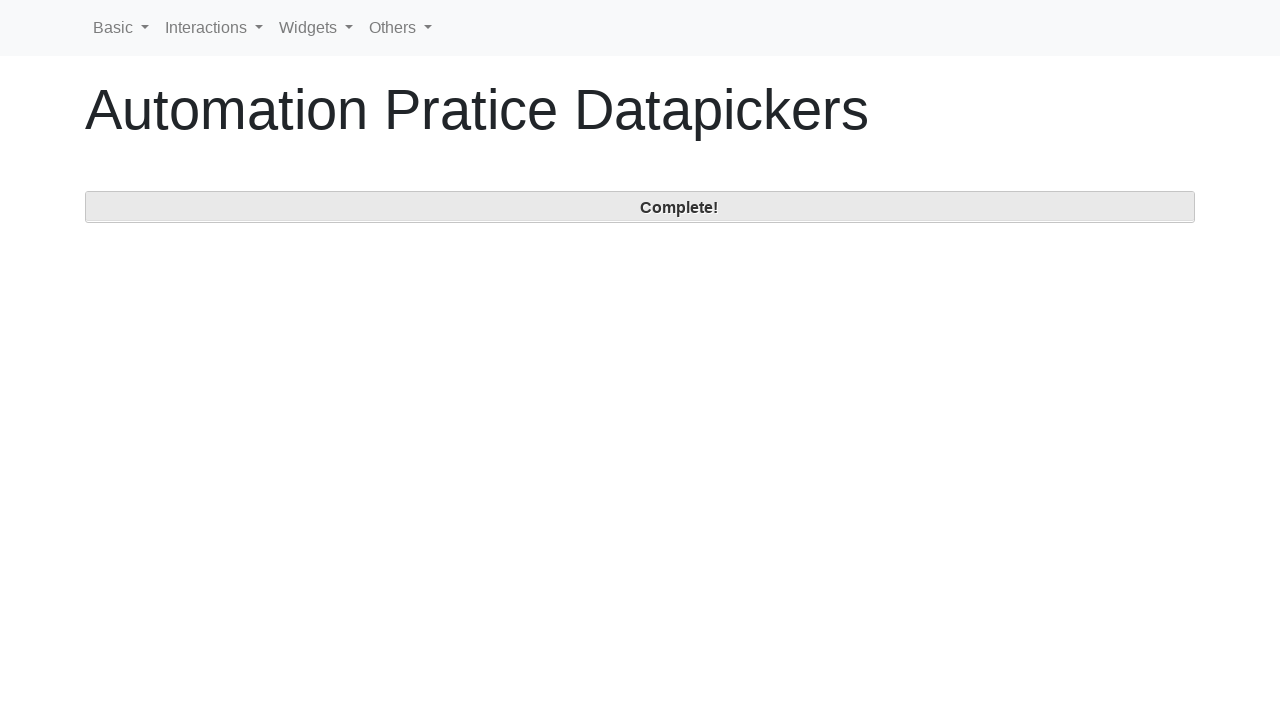